Navigates to OrangeHRM demo page and verifies the page title

Starting URL: https://opensoruce-demo.orangehrmlive.com

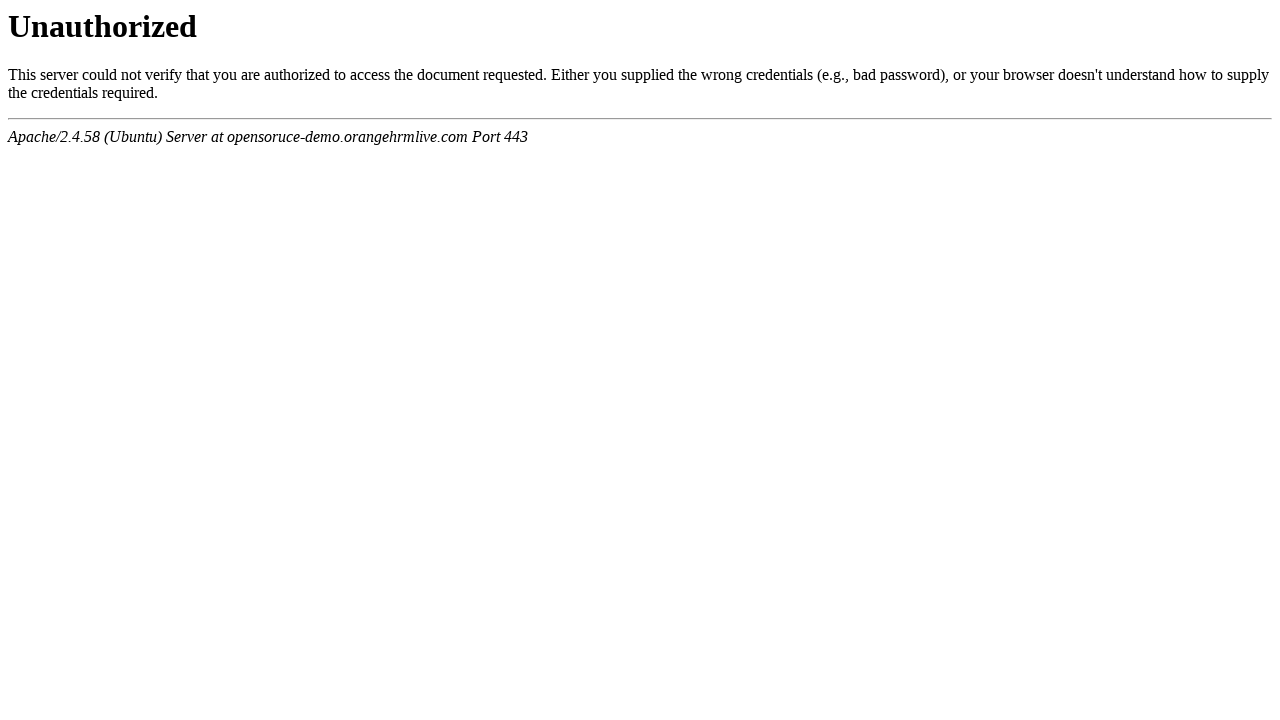

Navigated to OrangeHRM demo page
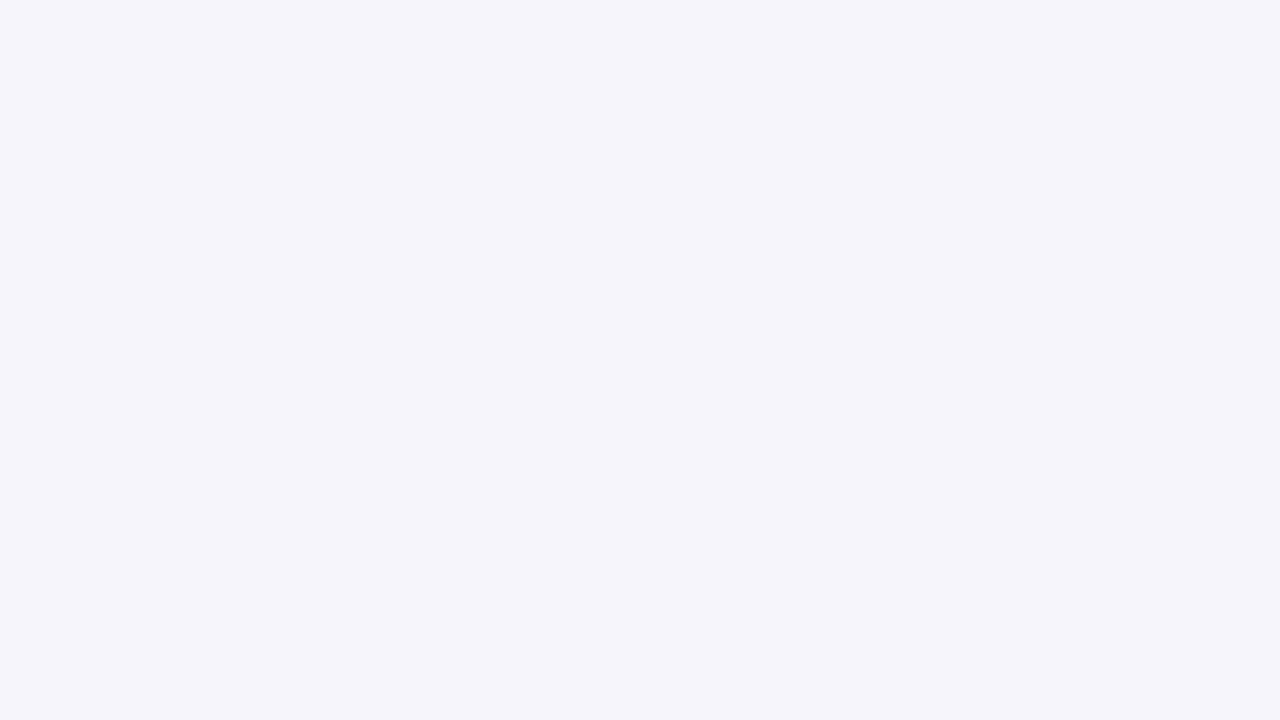

Verified page title is 'OrangeHRM'
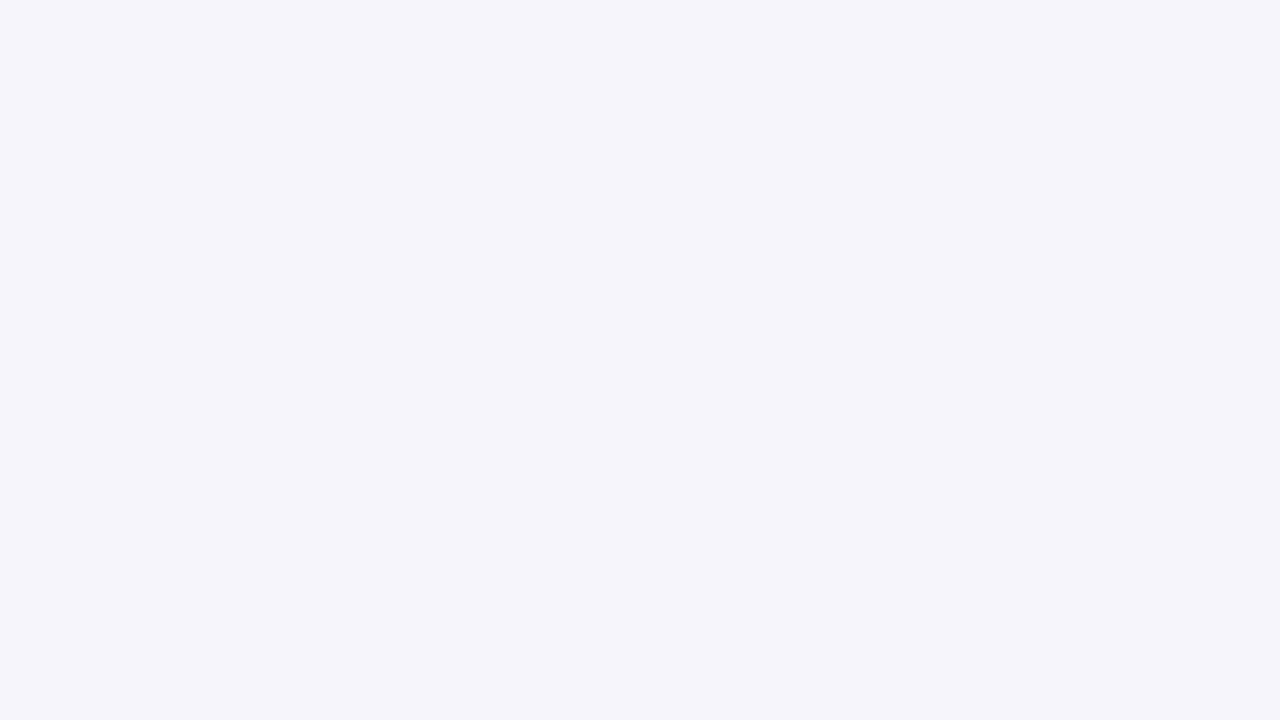

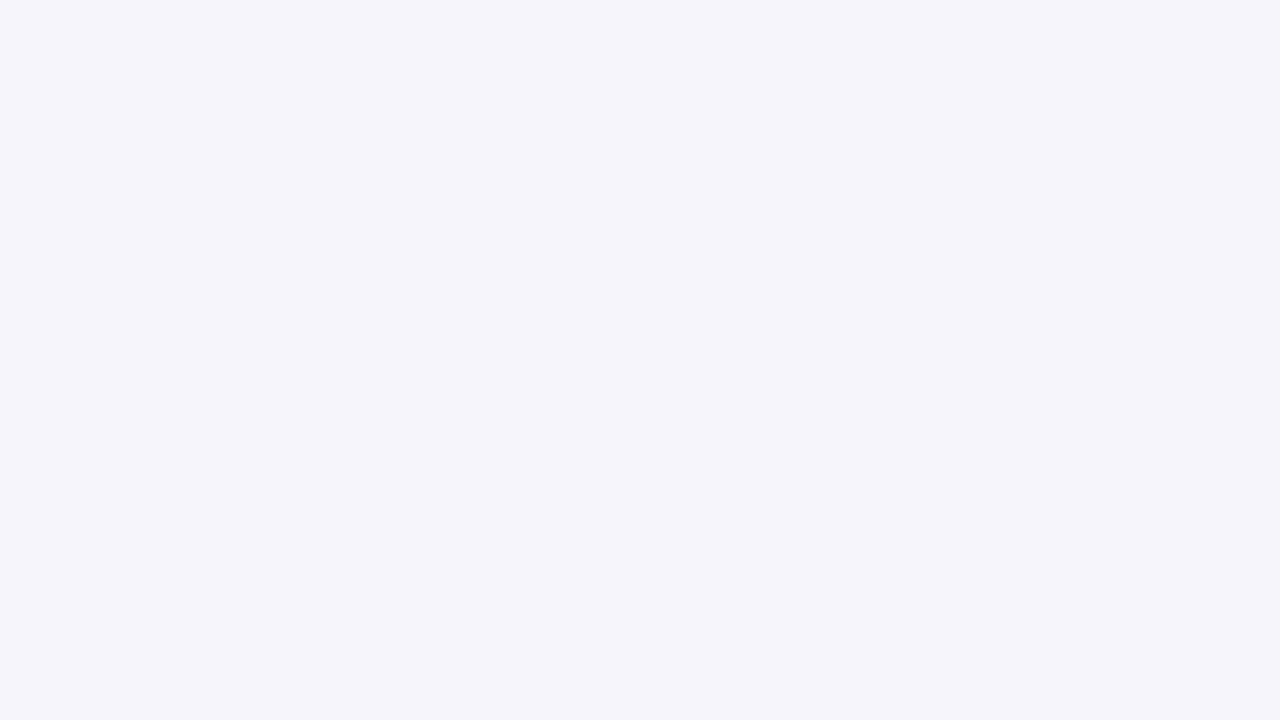